Tests dev.to search functionality by searching for "fun" and verifying the first article result contains the search term

Starting URL: https://dev.to

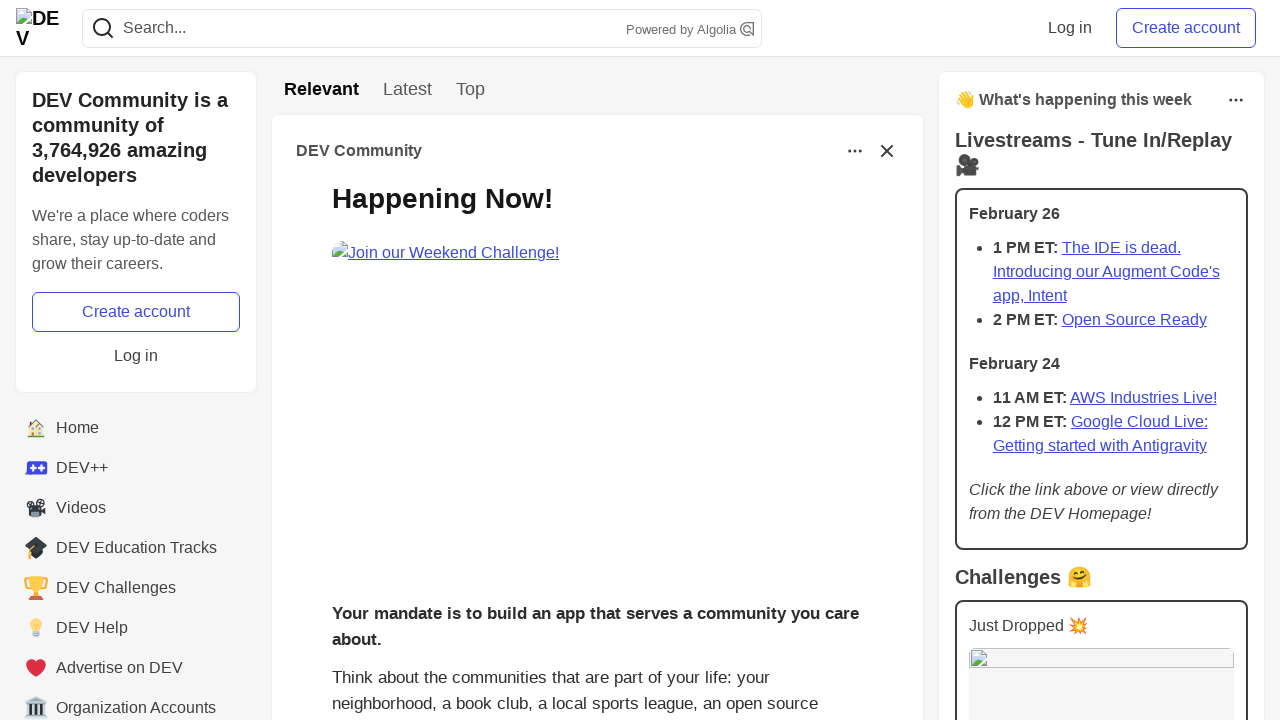

Filled search field with 'fun' on input[name='q']
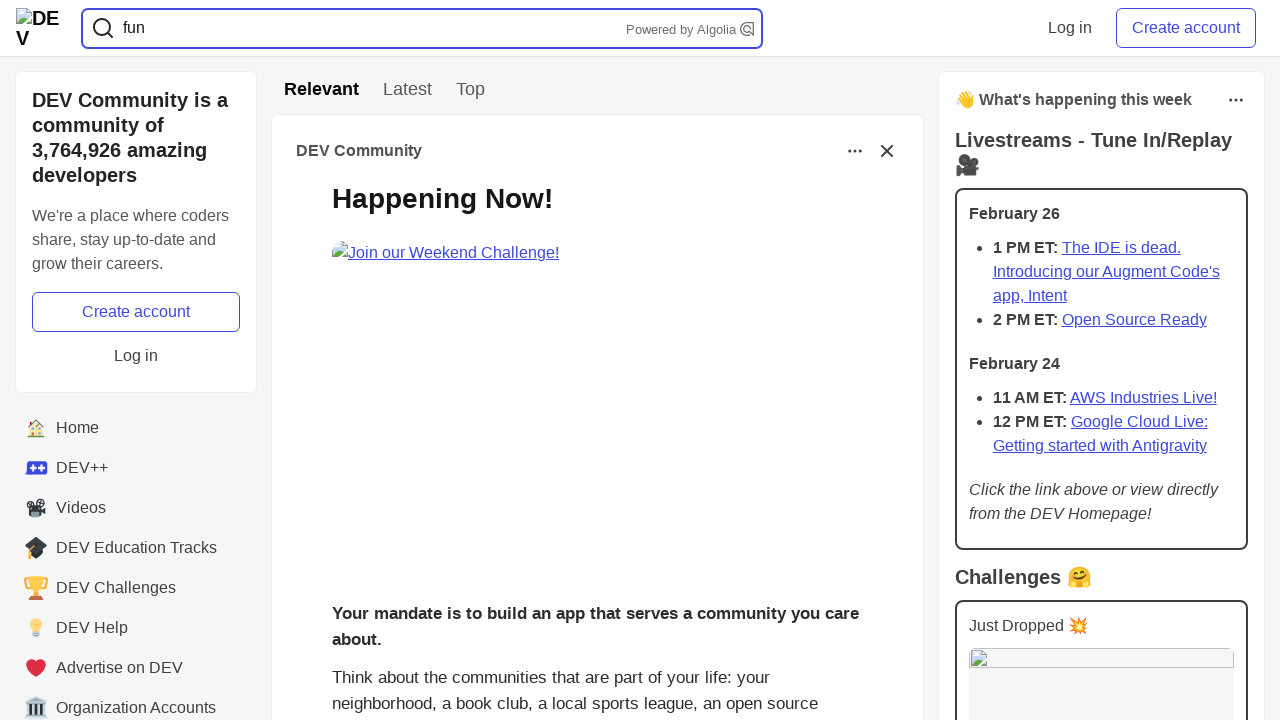

Pressed Enter to search for 'fun' on input[name='q']
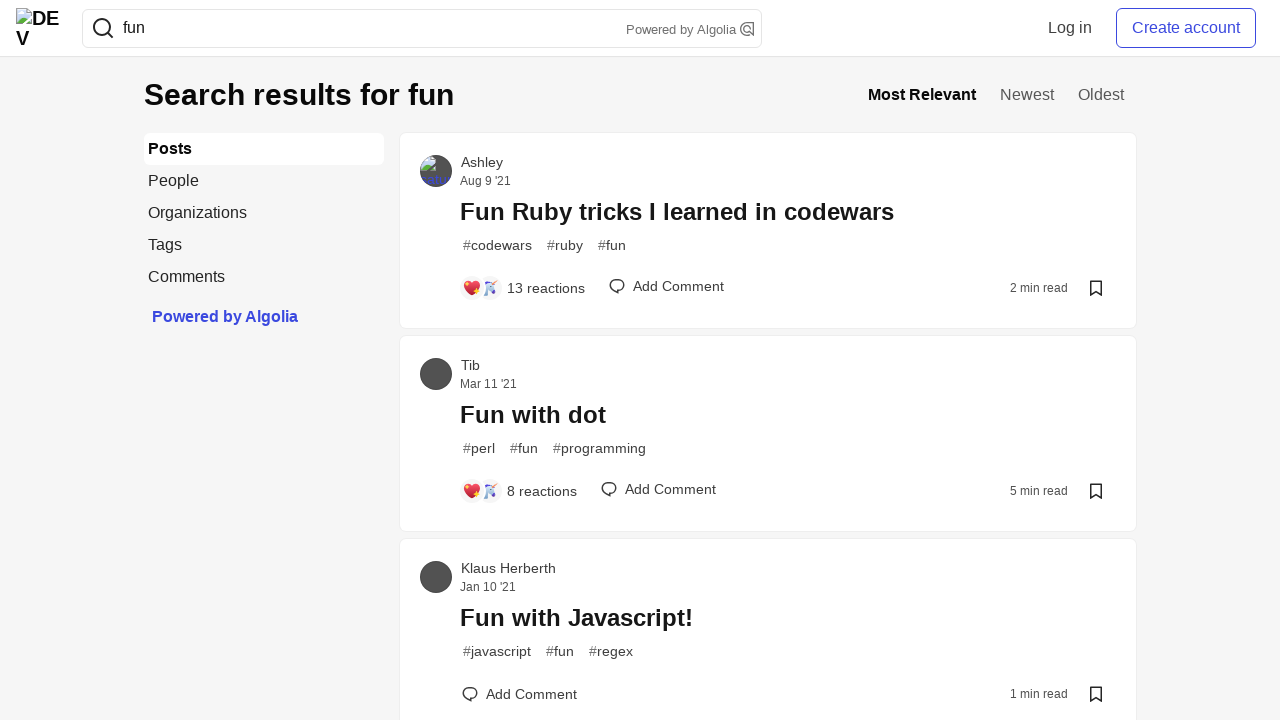

Search results loaded and first article heading is visible
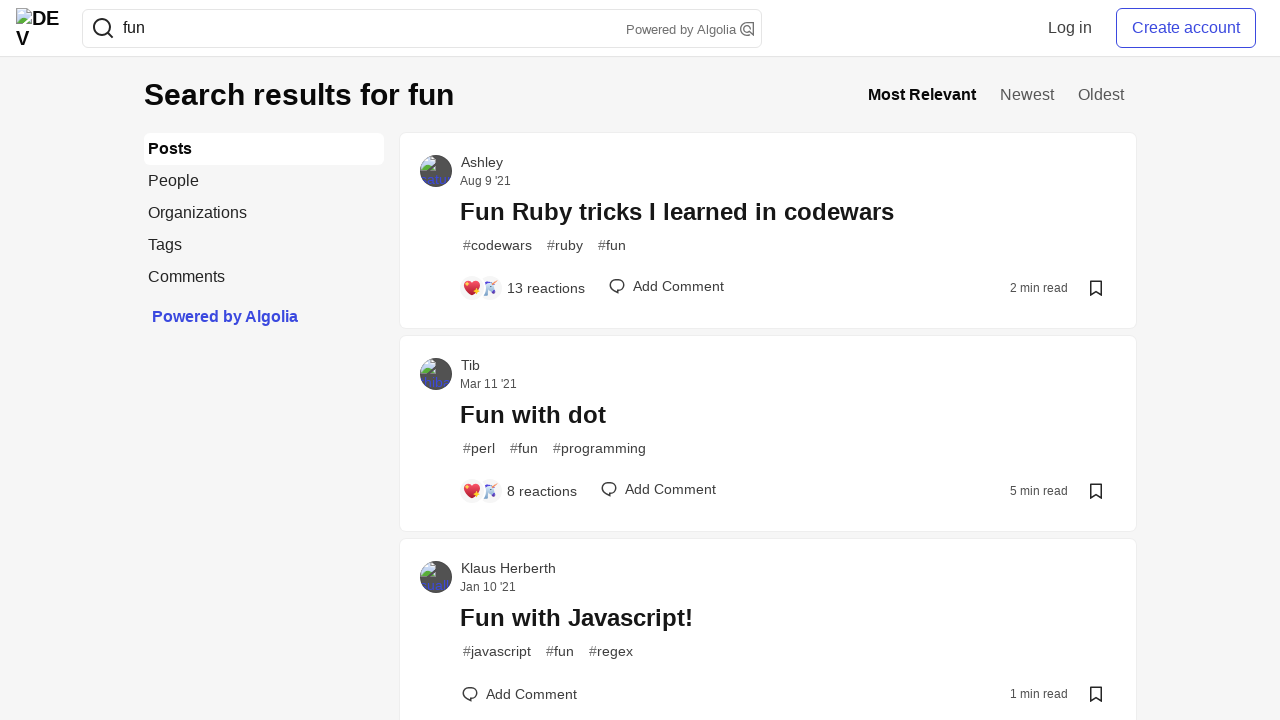

Located first article result
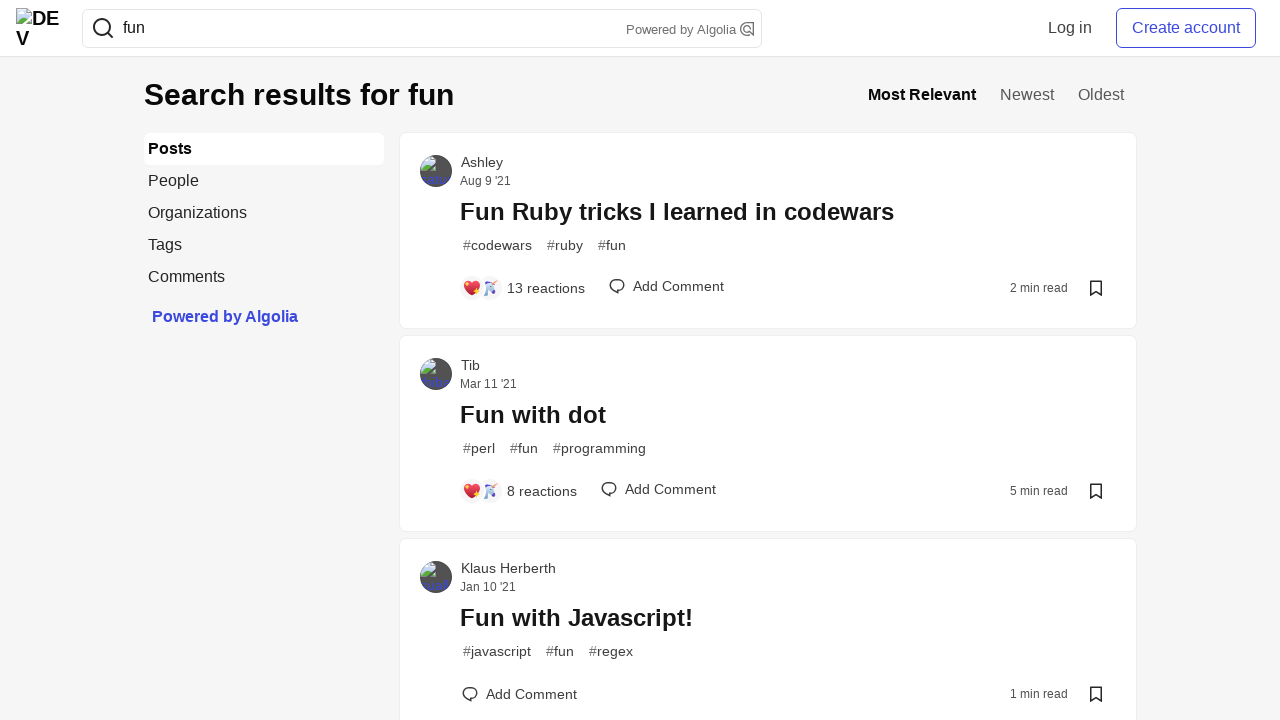

Verified first article is ready
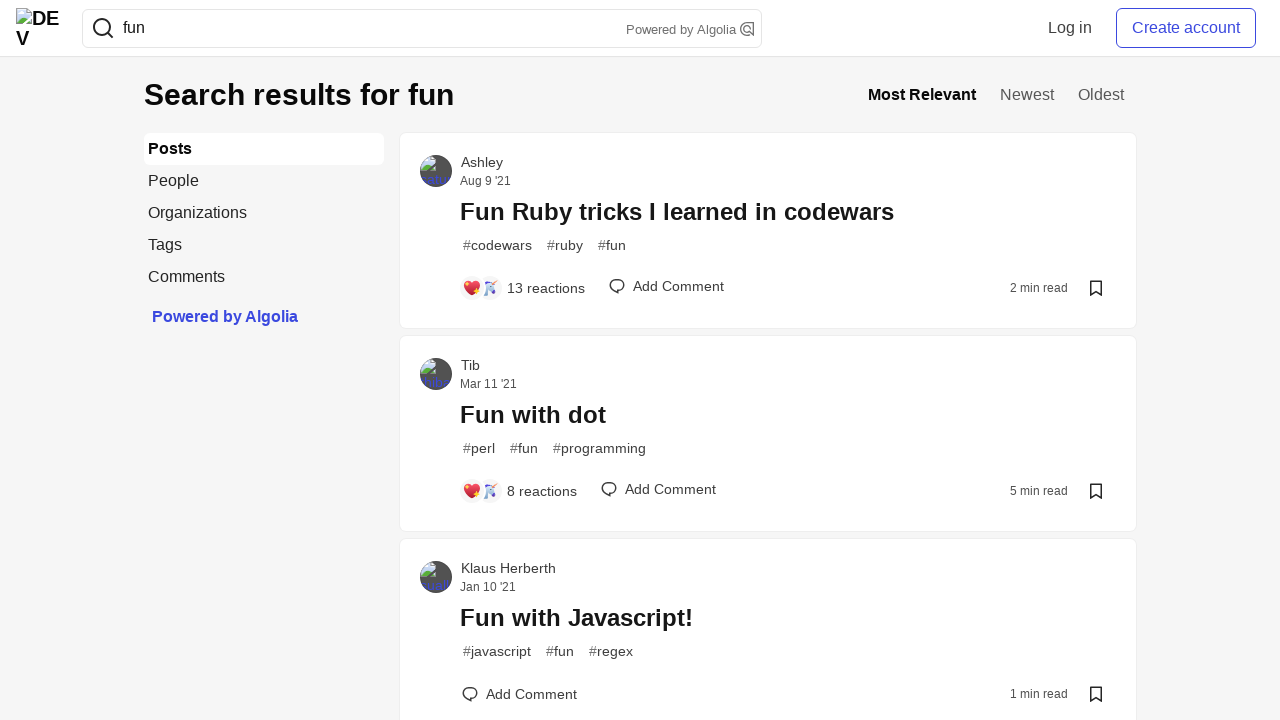

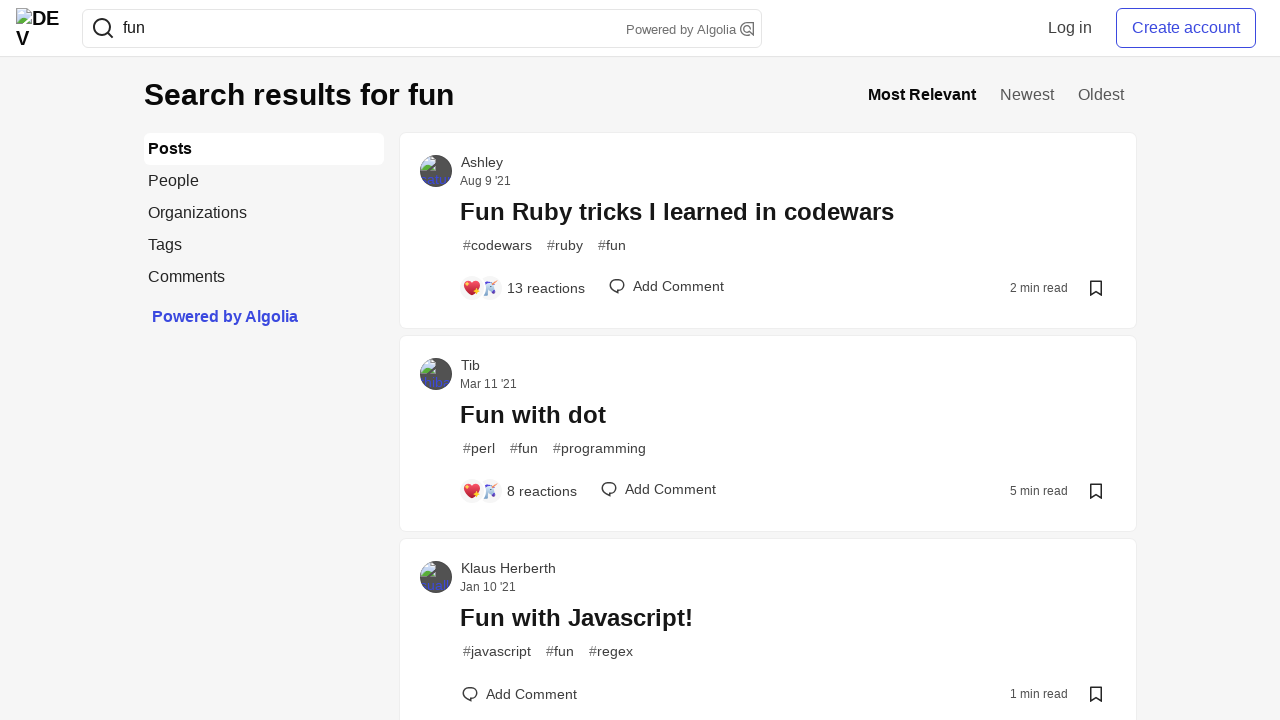